Verifies that the homepage displays exactly 11 product blocks by locating all elements with the .product class

Starting URL: http://litecart.stqa.ru/index.php/en/

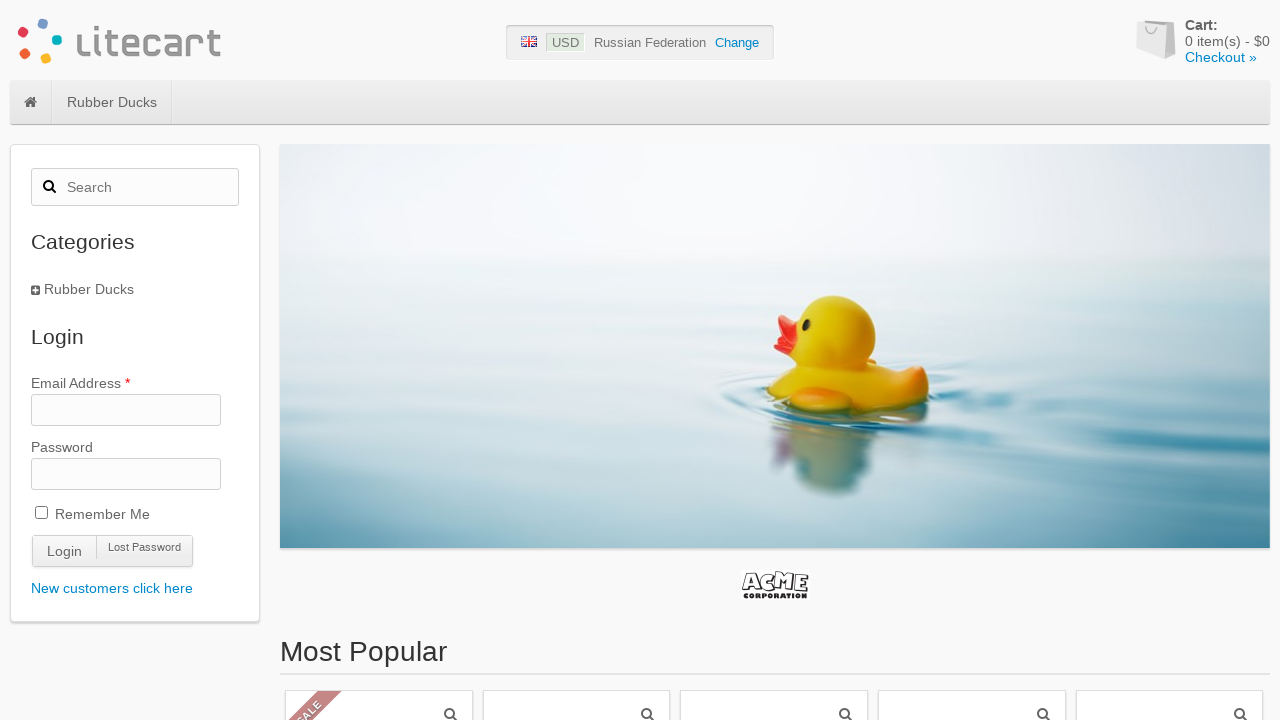

Navigated to LiteCart homepage
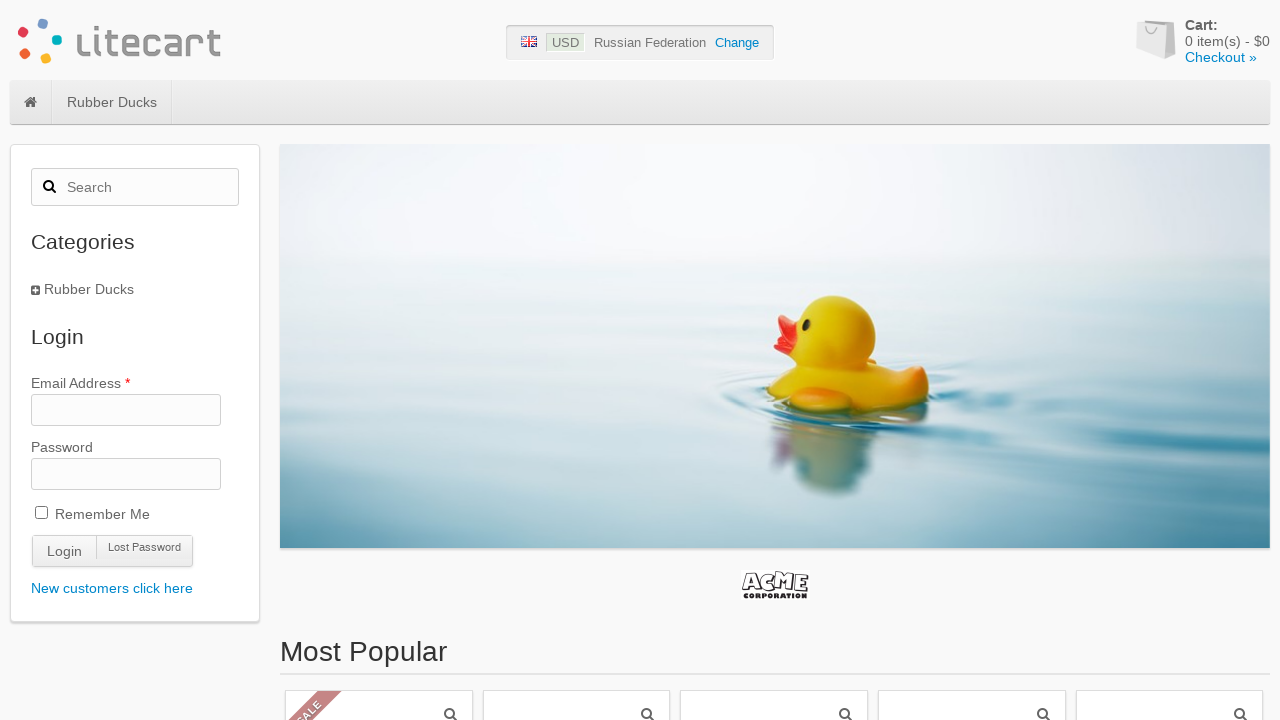

Located all product blocks with .product class
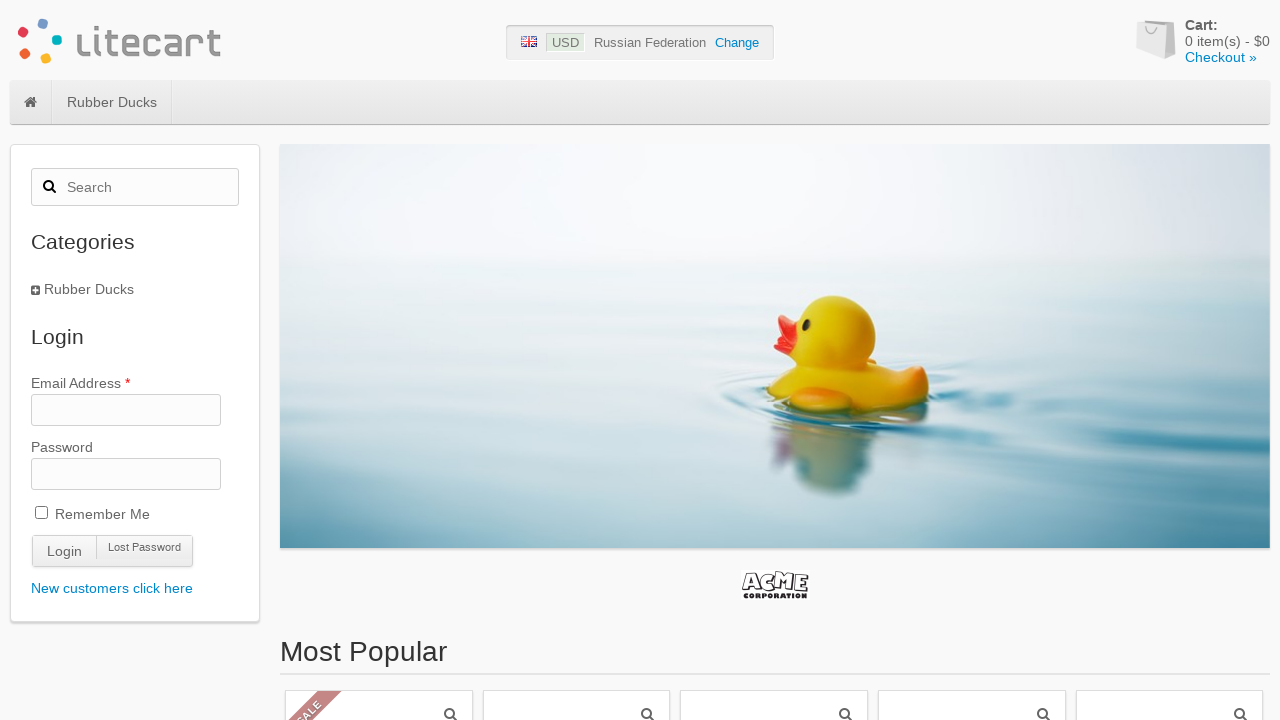

Verified that exactly 11 product blocks are displayed on the homepage
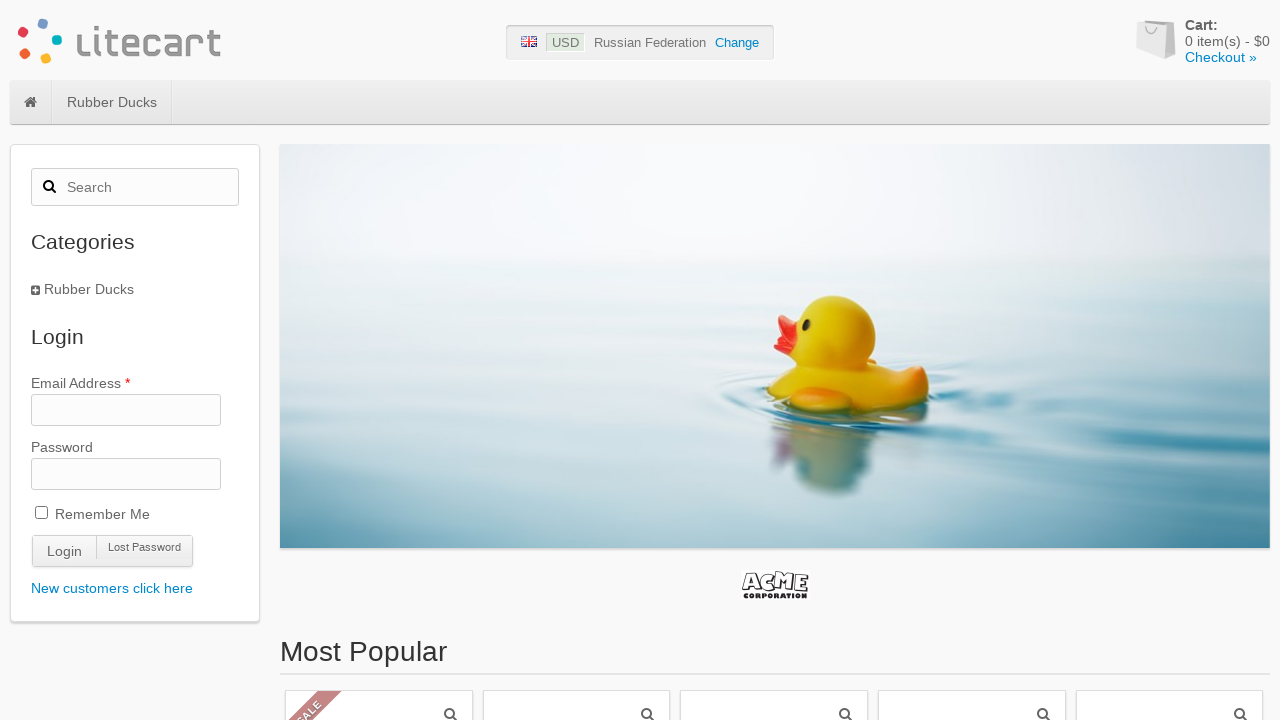

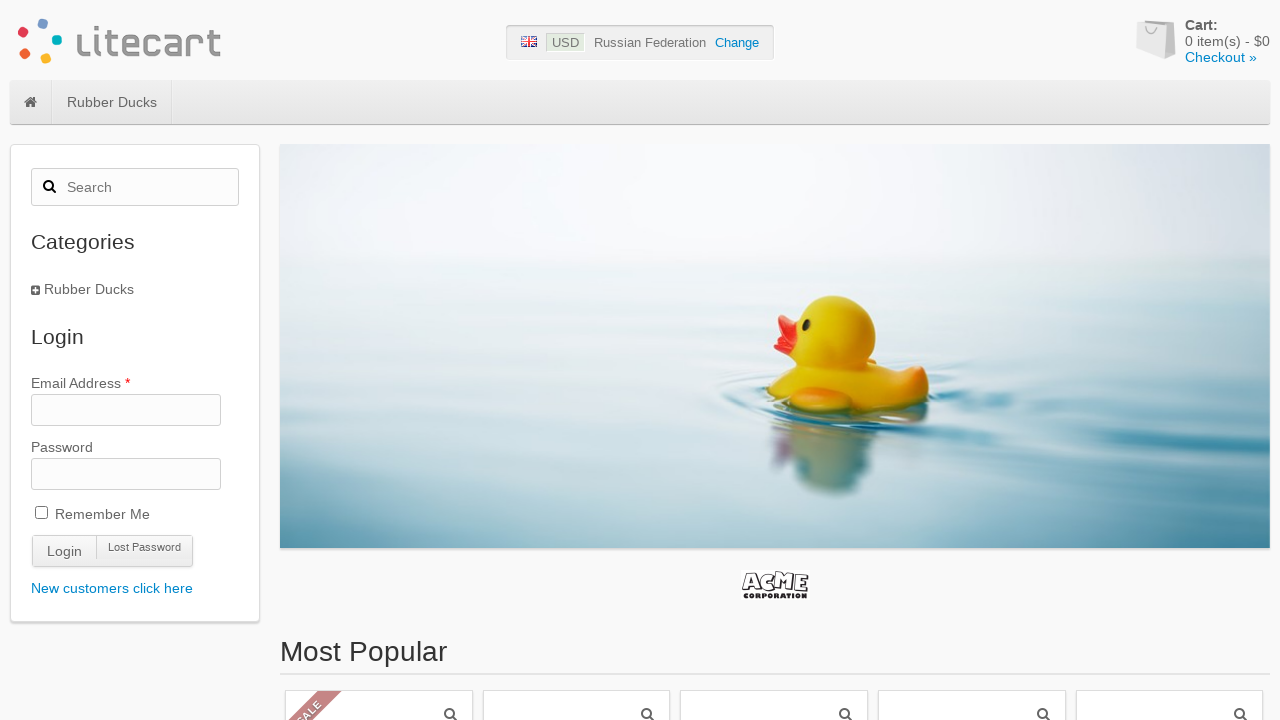